Tests browser window functionality by navigating to the Browser Windows section, clicking to open a new window, switching to it, verifying the sample page text, and closing the new window.

Starting URL: https://demoqa.com/

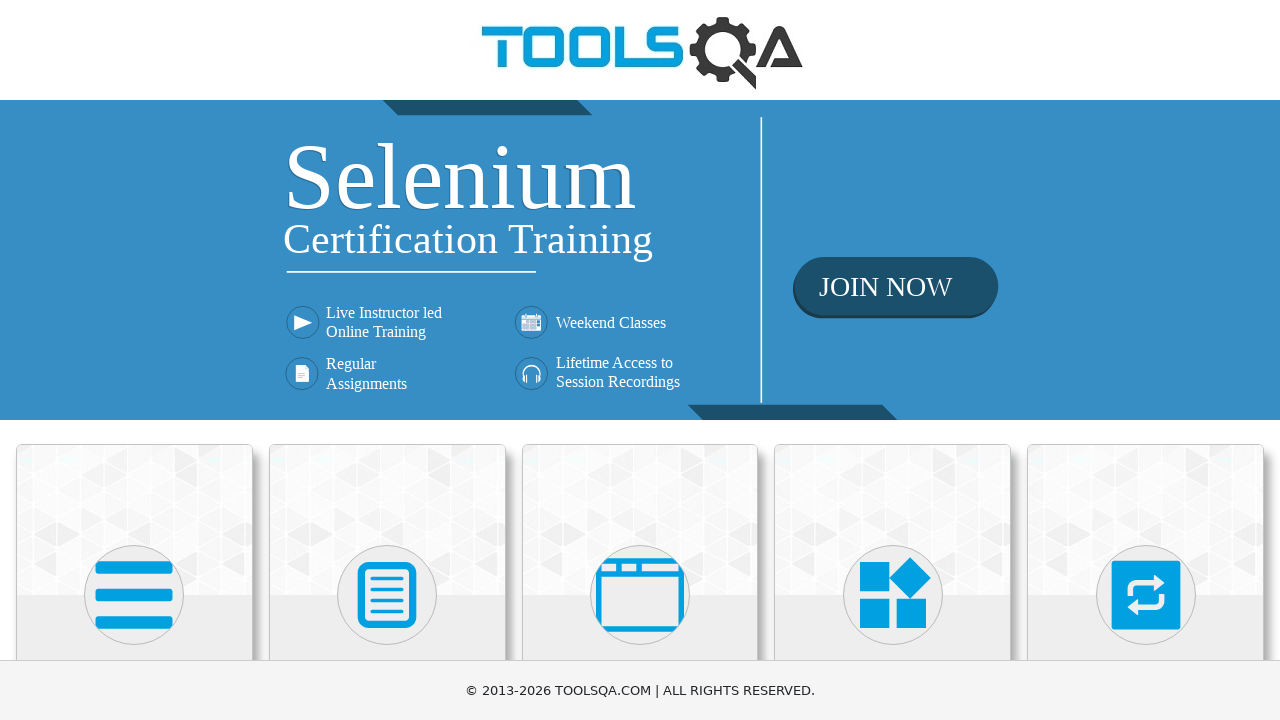

Clicked on 'Alerts, Frame & Windows' section at (640, 360) on xpath=//h5[text()='Alerts, Frame & Windows']
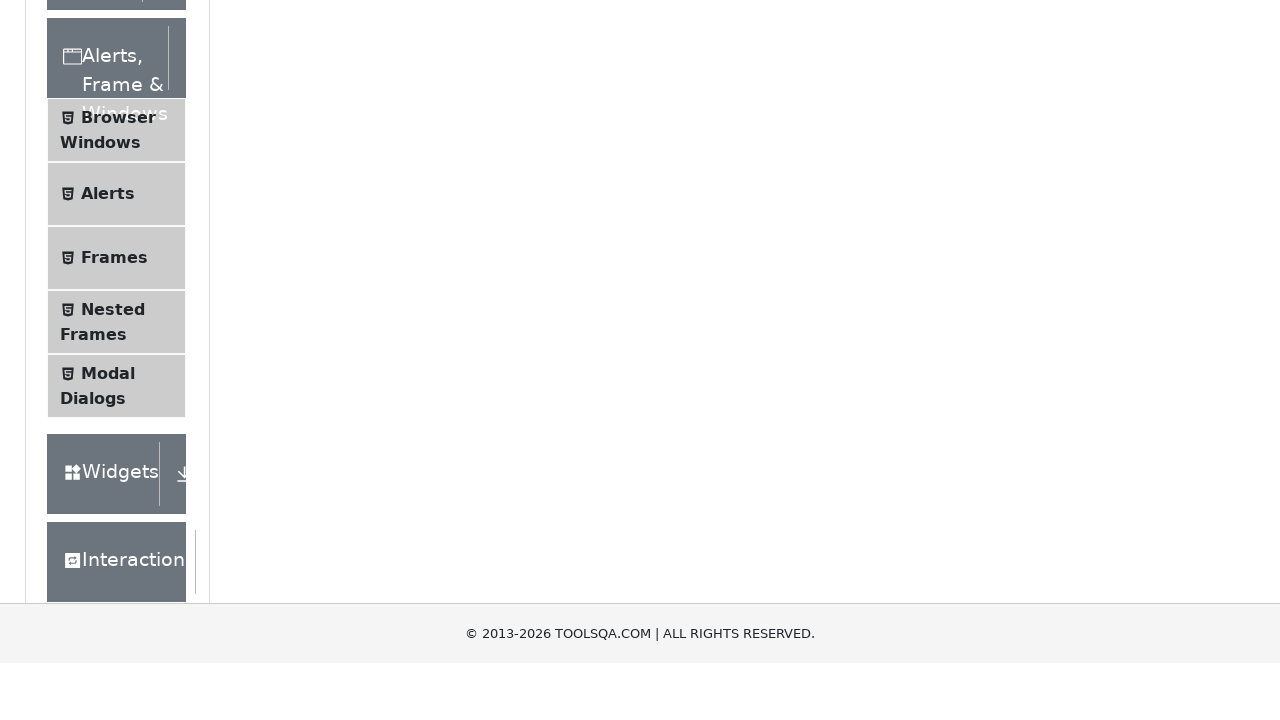

Clicked on 'Browser Windows' menu item at (118, 424) on xpath=//span[text()='Browser Windows']
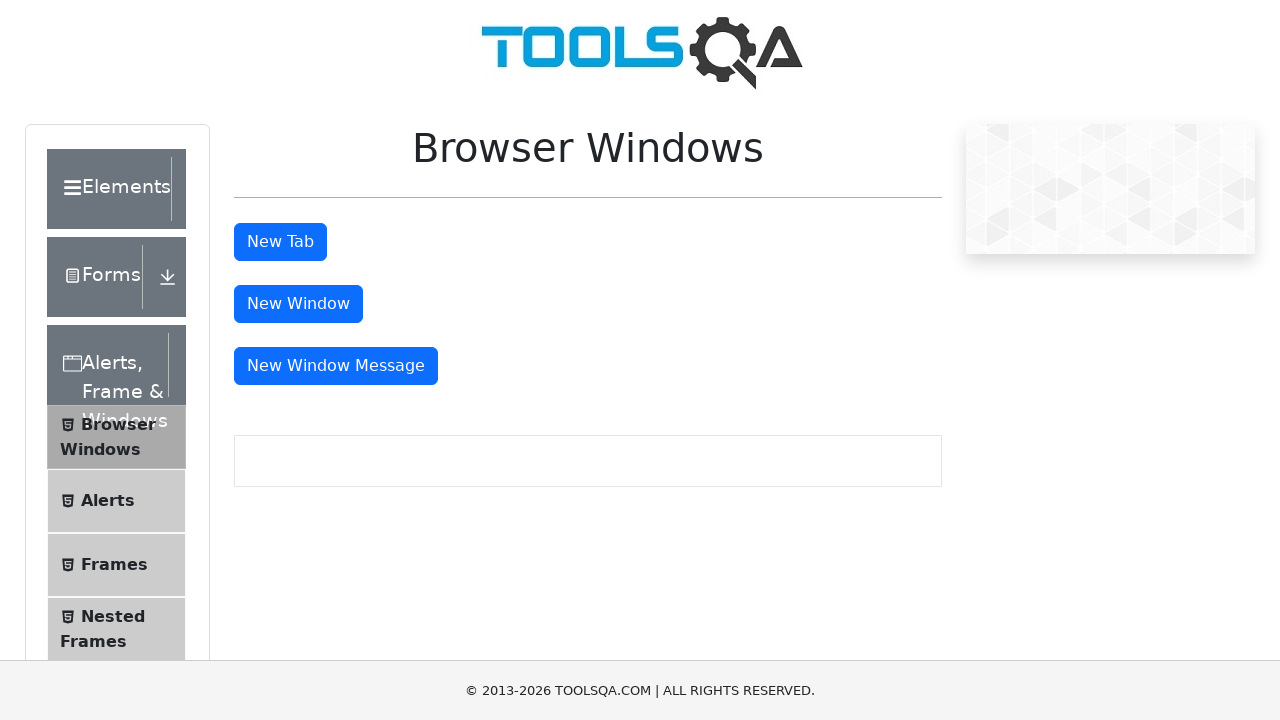

New Window button selector loaded
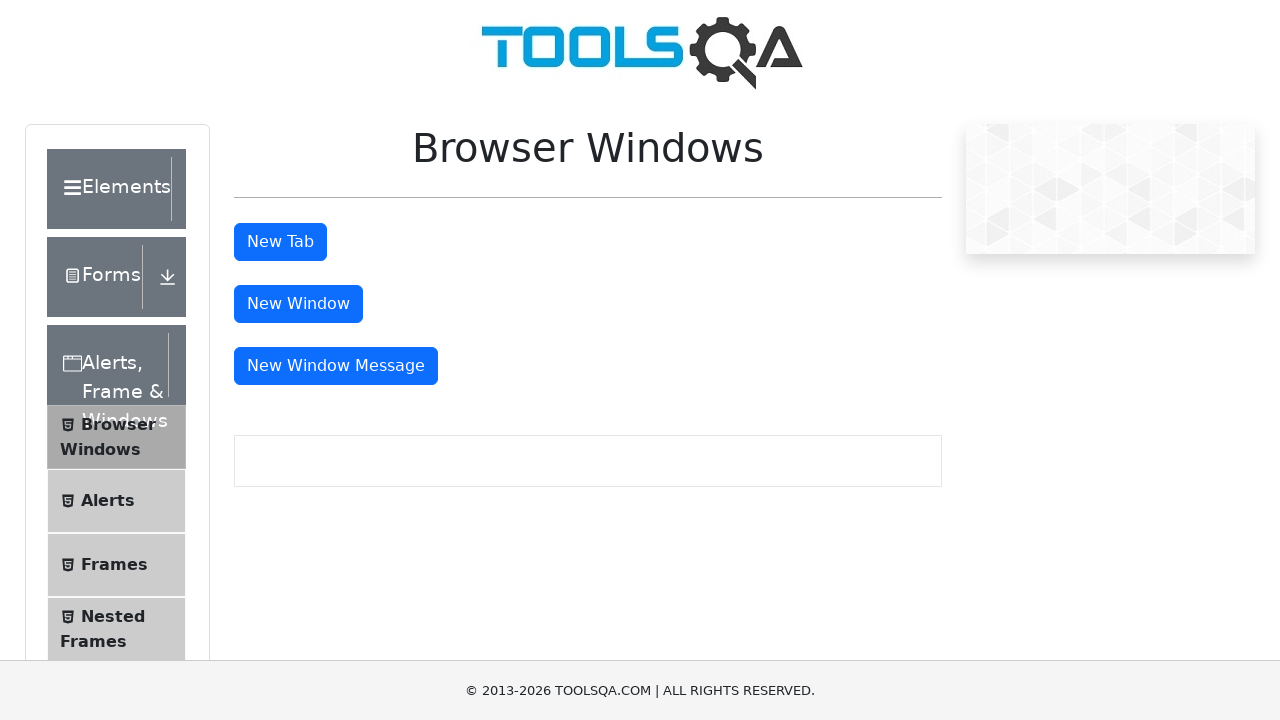

Clicked 'New Window' button at (298, 304) on #windowButton
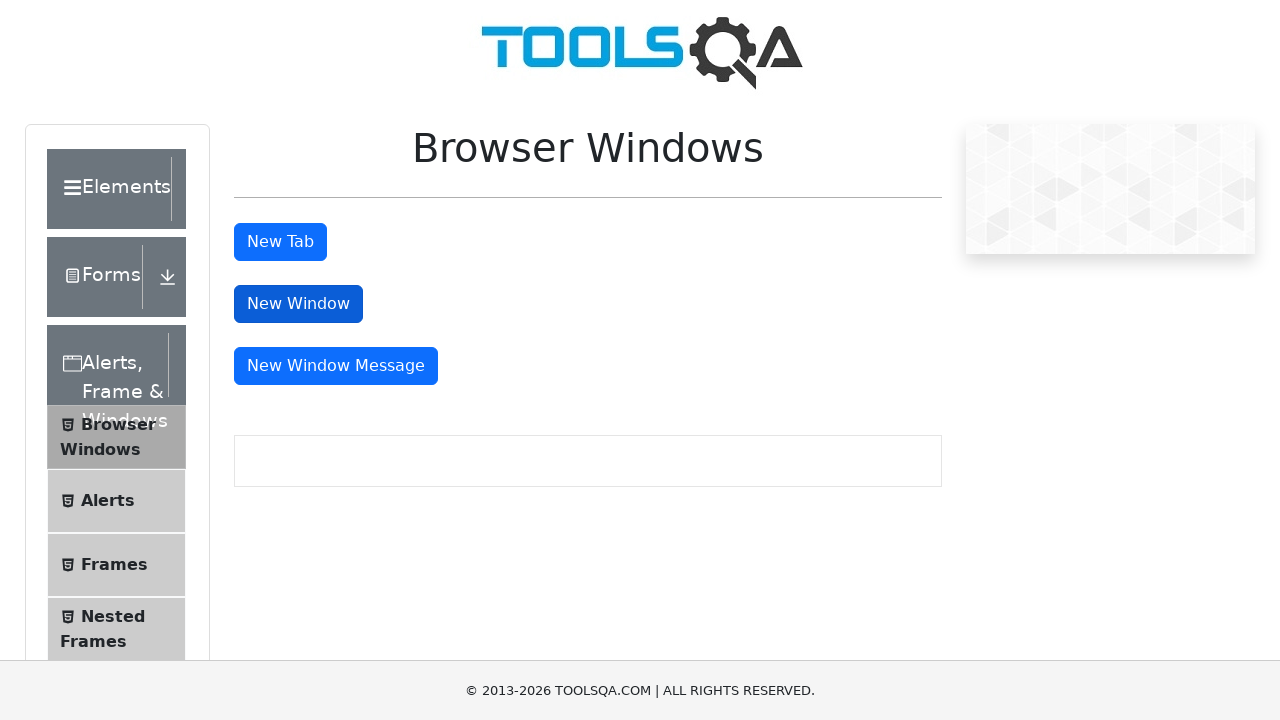

New window opened and captured
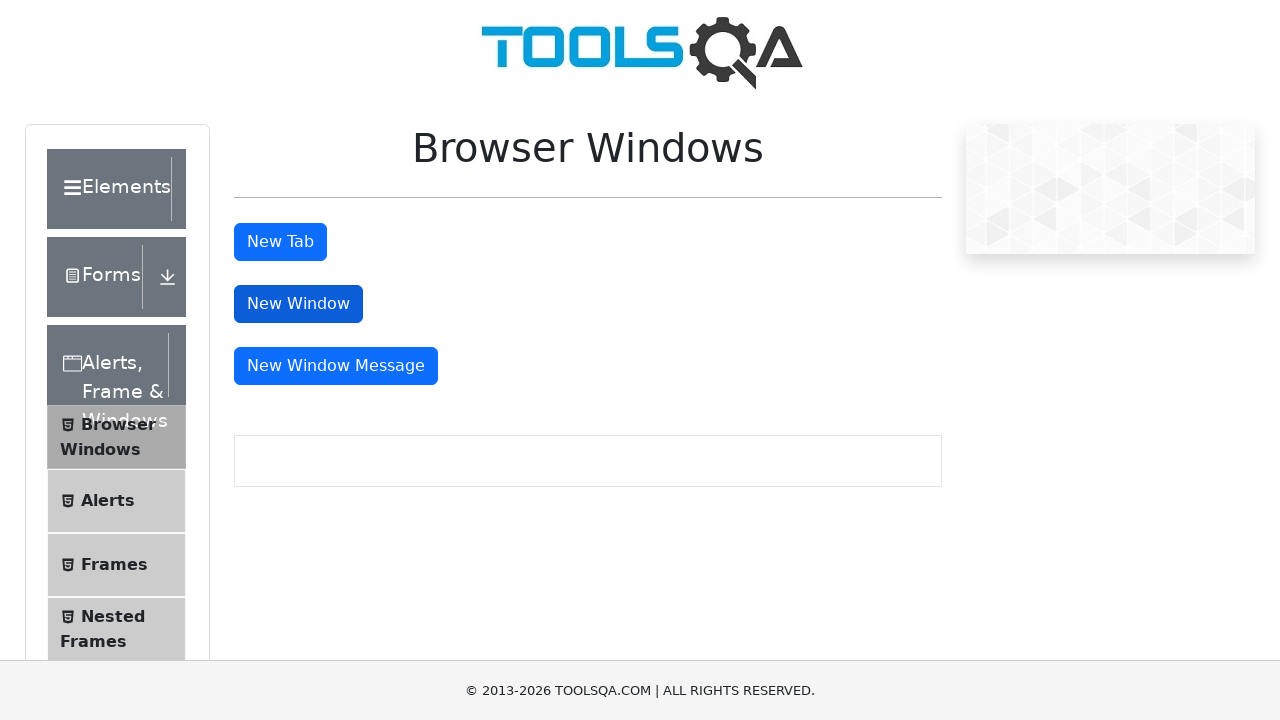

New window page loaded completely
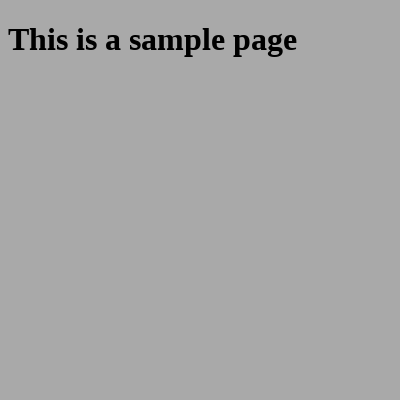

Retrieved sample heading text: 'This is a sample page'
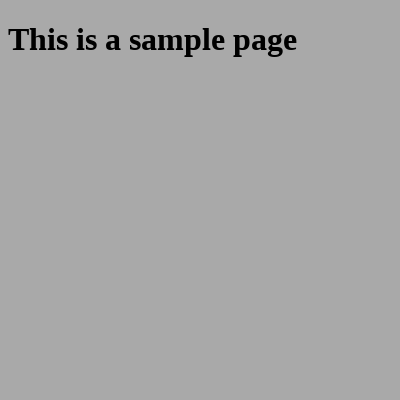

Verified sample page text matches expected value
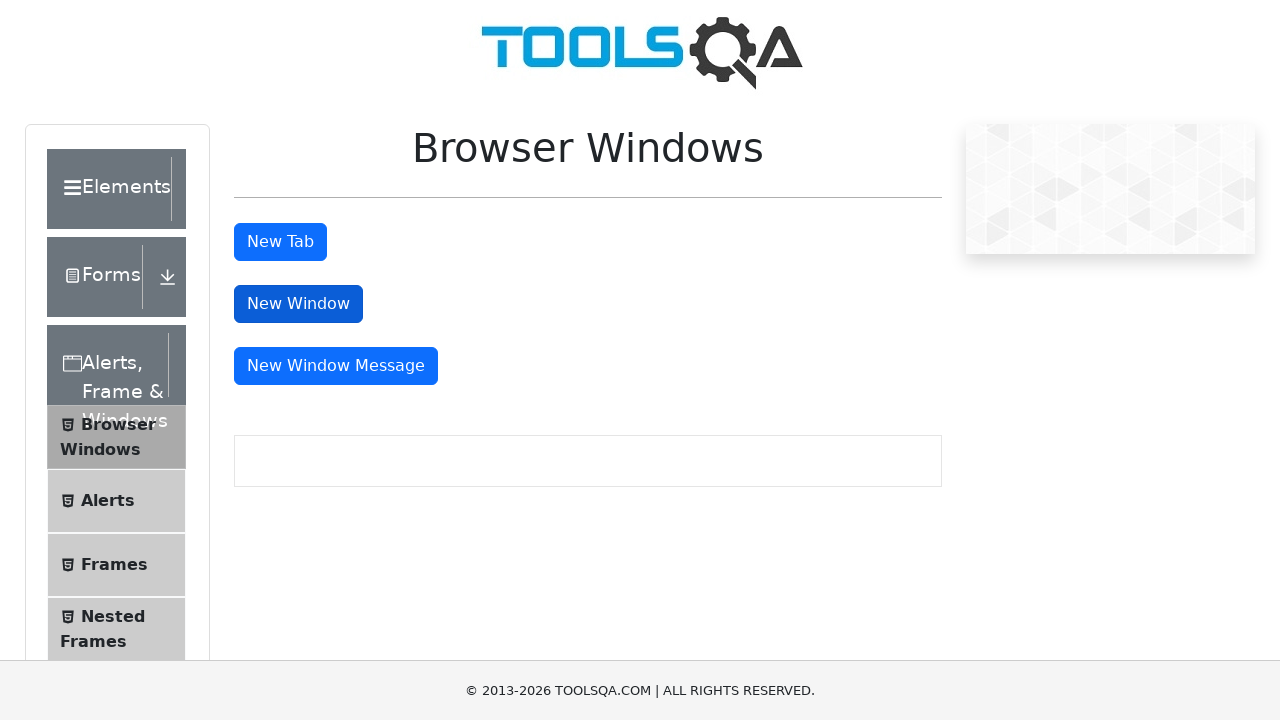

Closed the new window
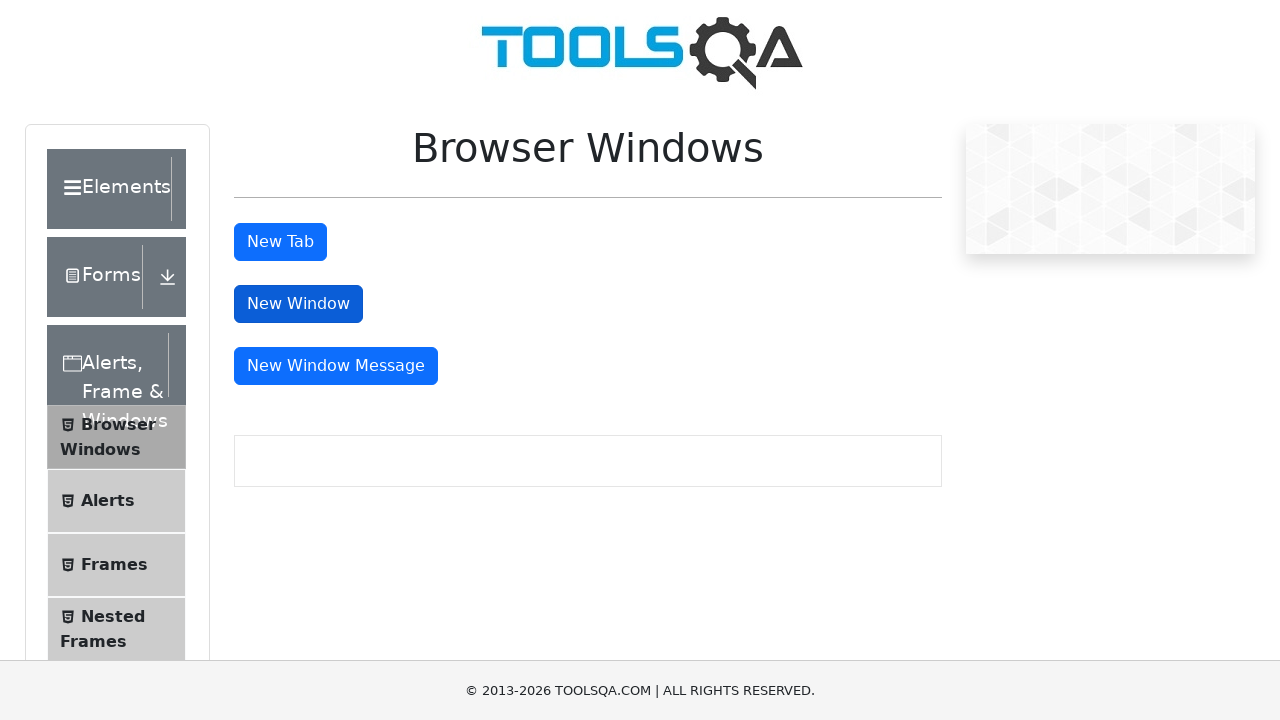

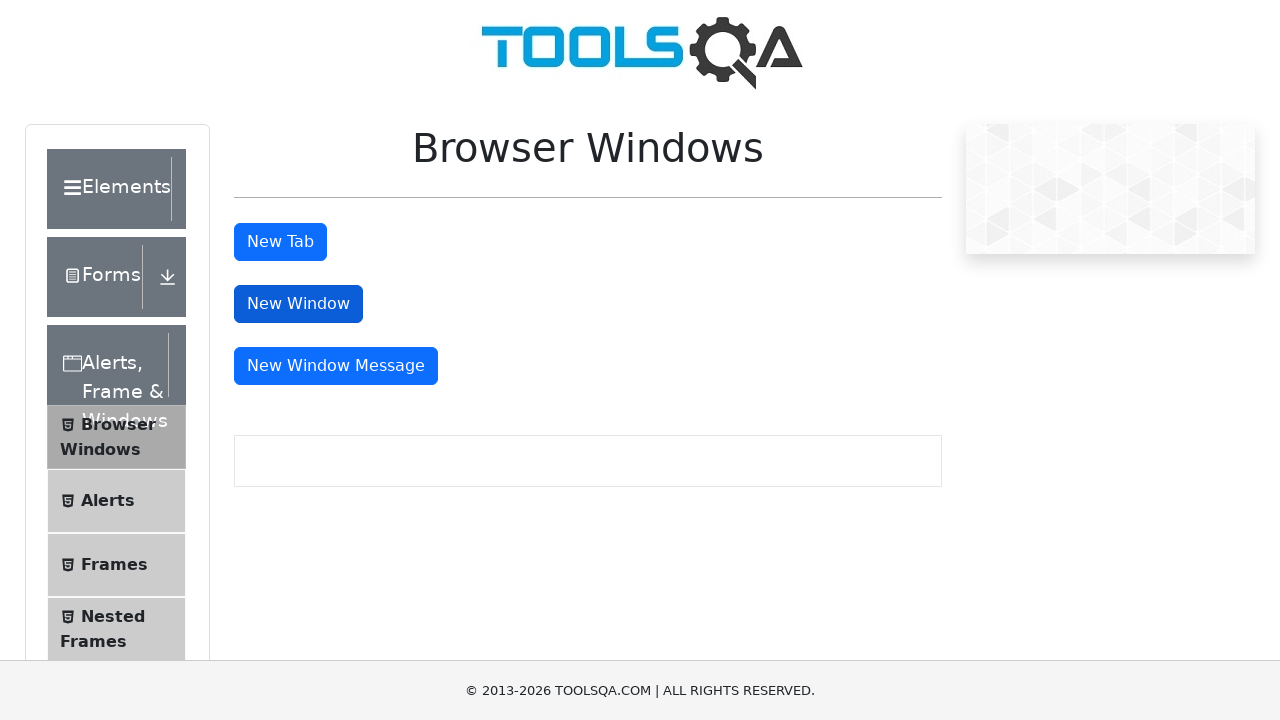